Navigates to TheCodeArena website, clicks on the Contact link, and verifies that the Phone Number heading is displayed on the contact page.

Starting URL: https://learn.thecodearena.in/

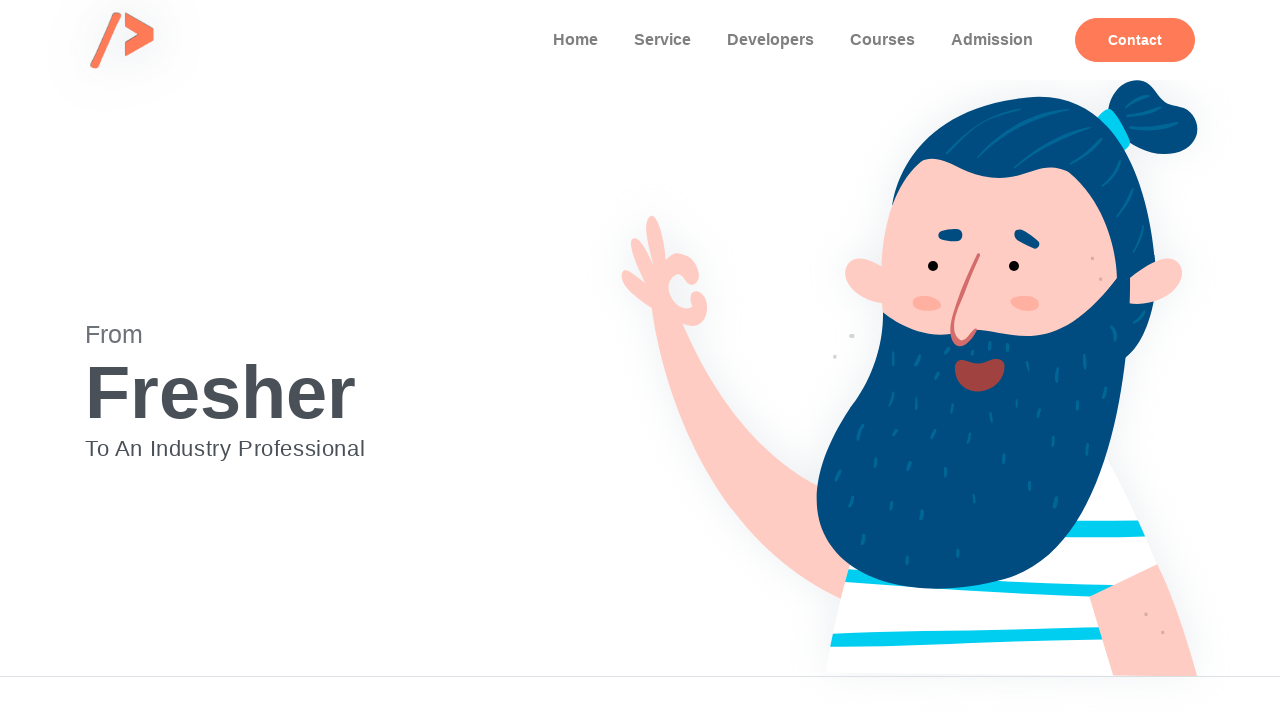

Clicked on the Contact link in navigation at (1135, 40) on a:text('Contact')
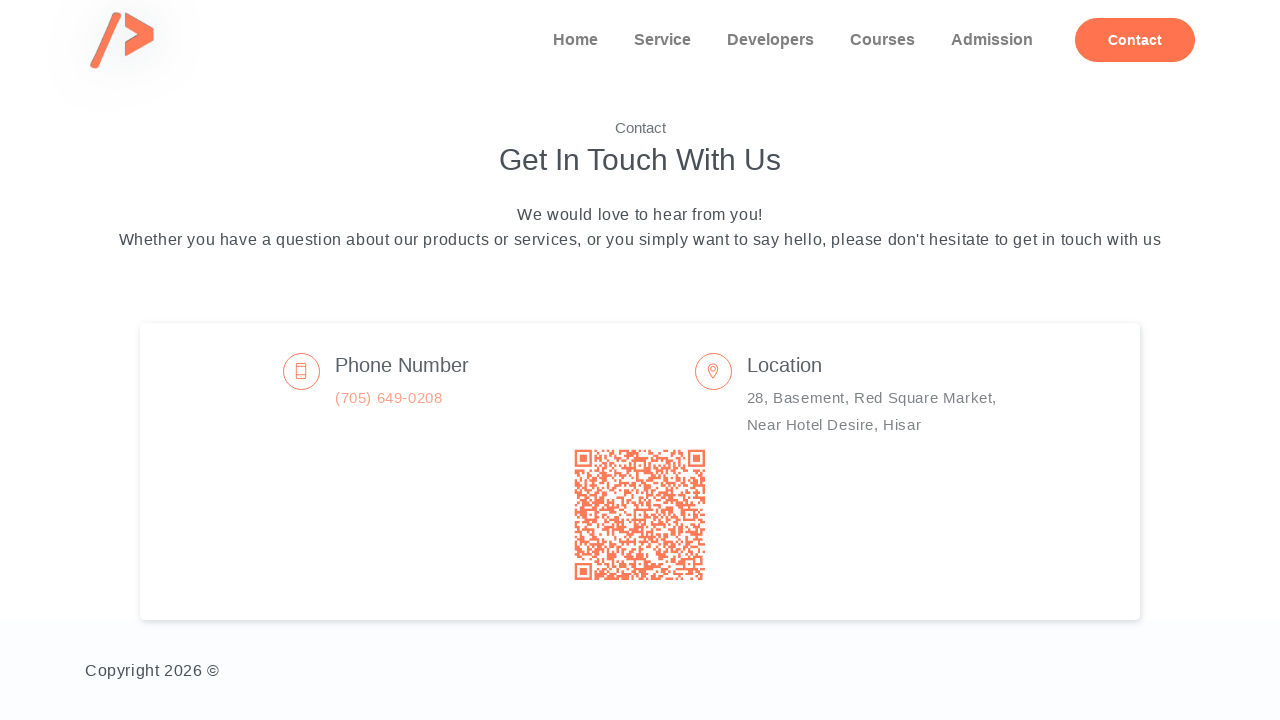

Phone Number heading loaded on the contact page
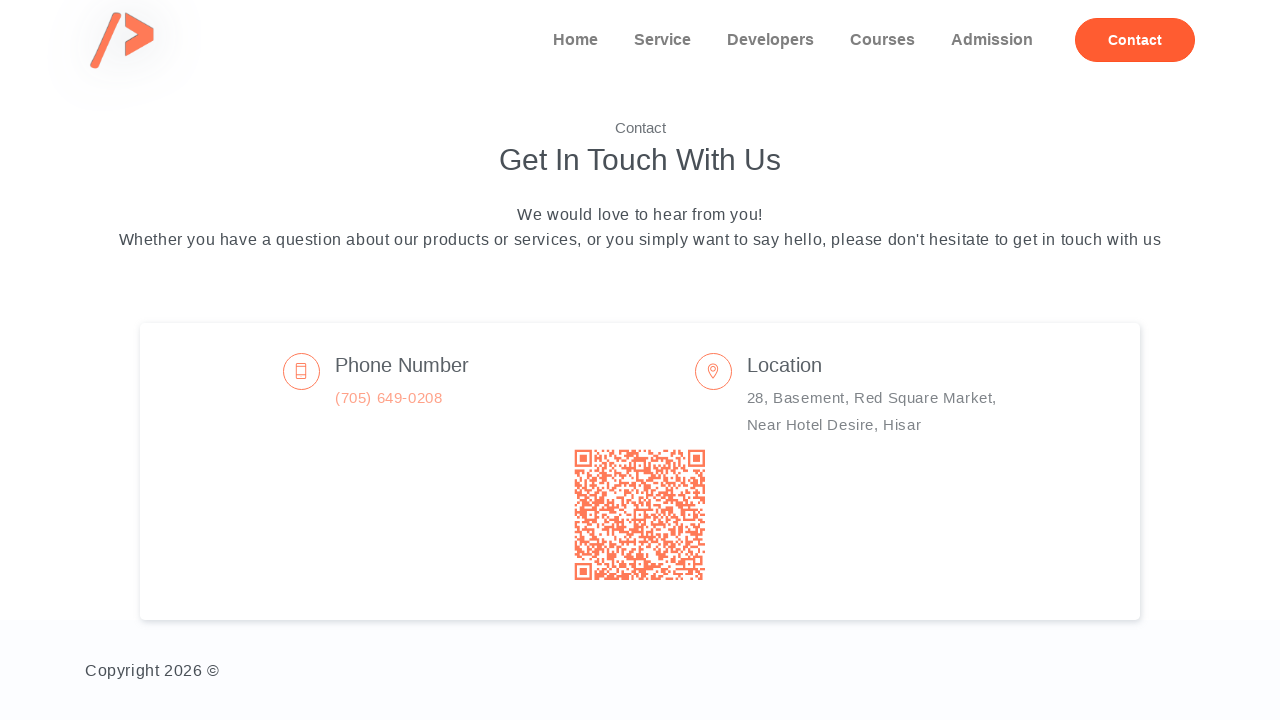

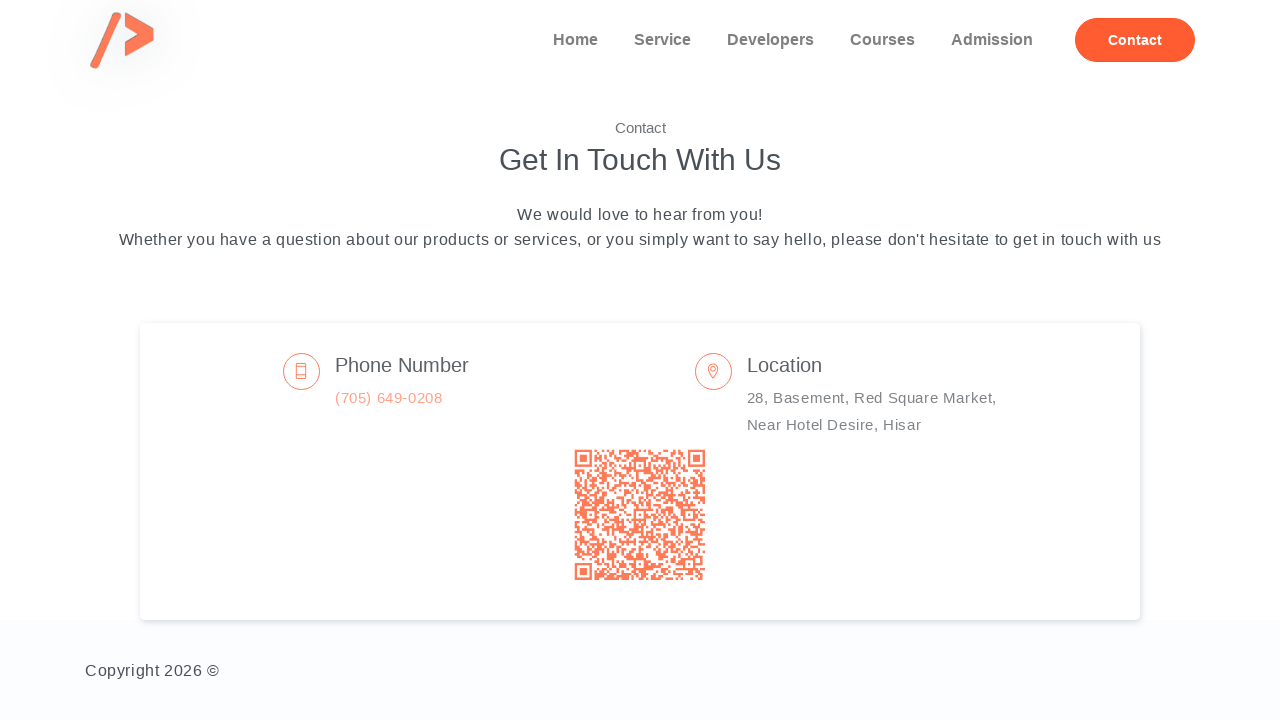